Tests autocomplete dropdown functionality by typing a partial country name, selecting "India" from the suggestions list, and verifying the selection was applied correctly.

Starting URL: https://rahulshettyacademy.com/dropdownsPractise/

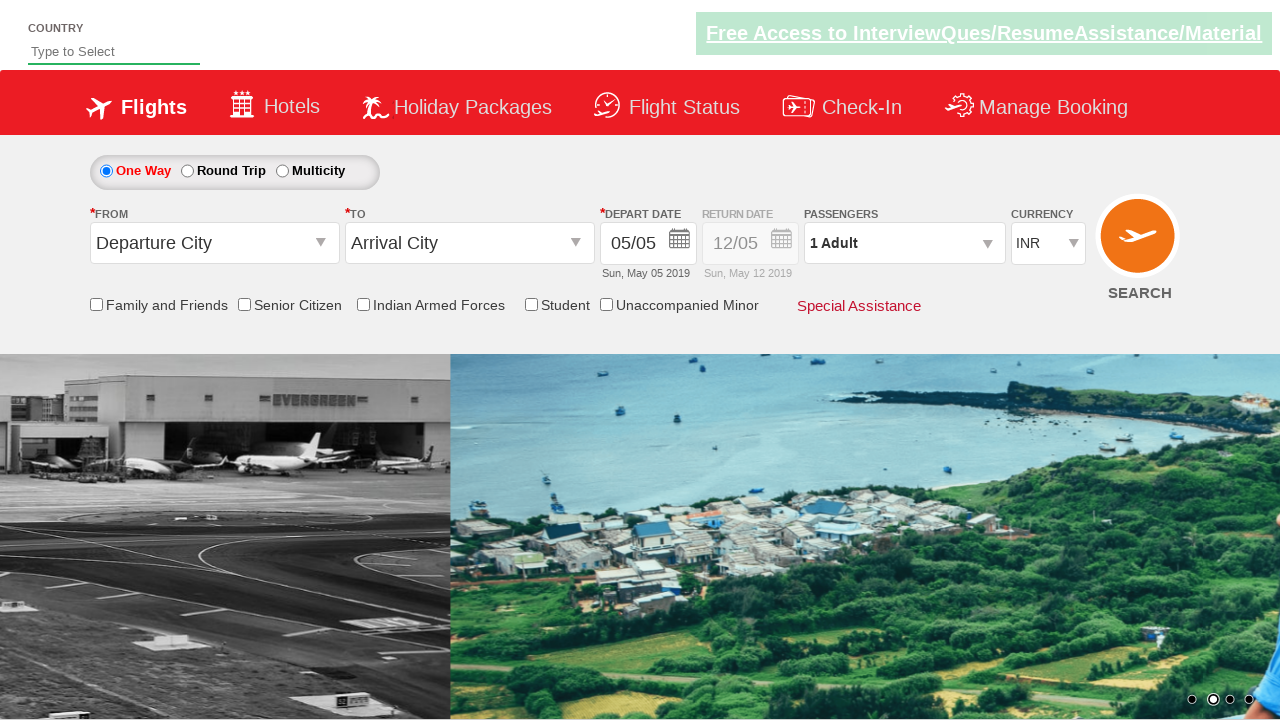

Filled autosuggest field with partial country name 'Ind' on #autosuggest
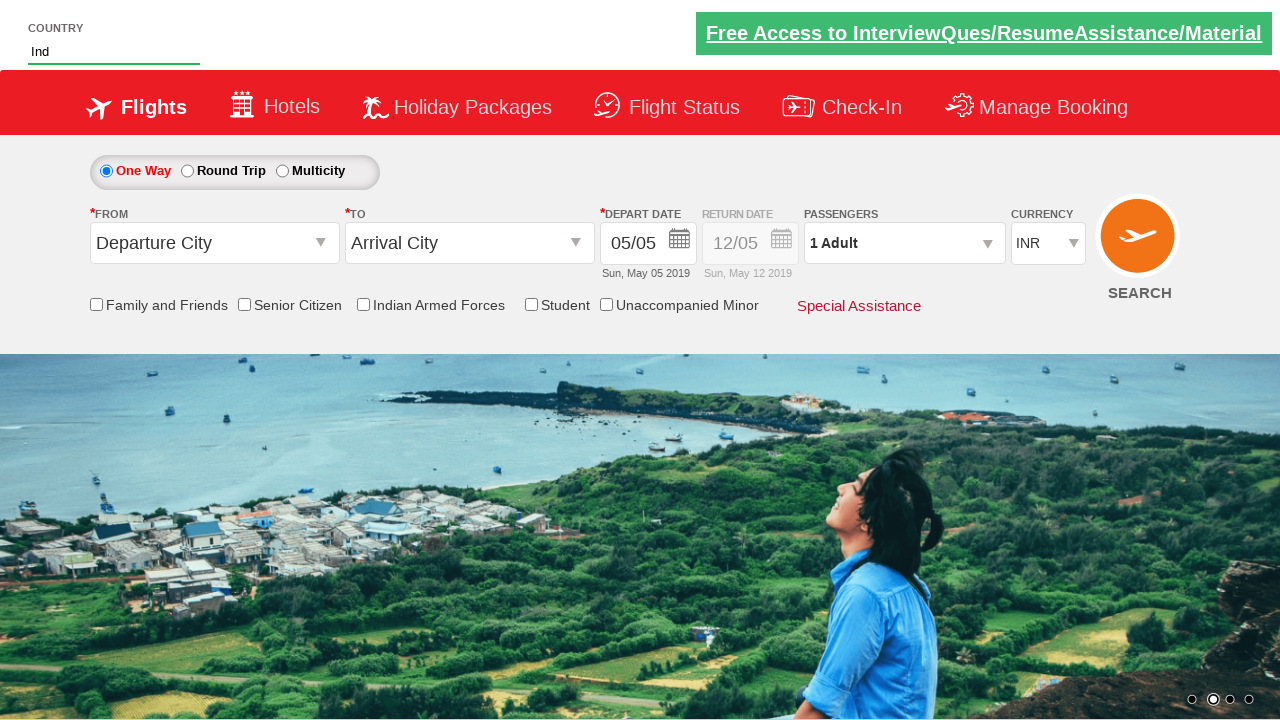

Autocomplete suggestions dropdown appeared
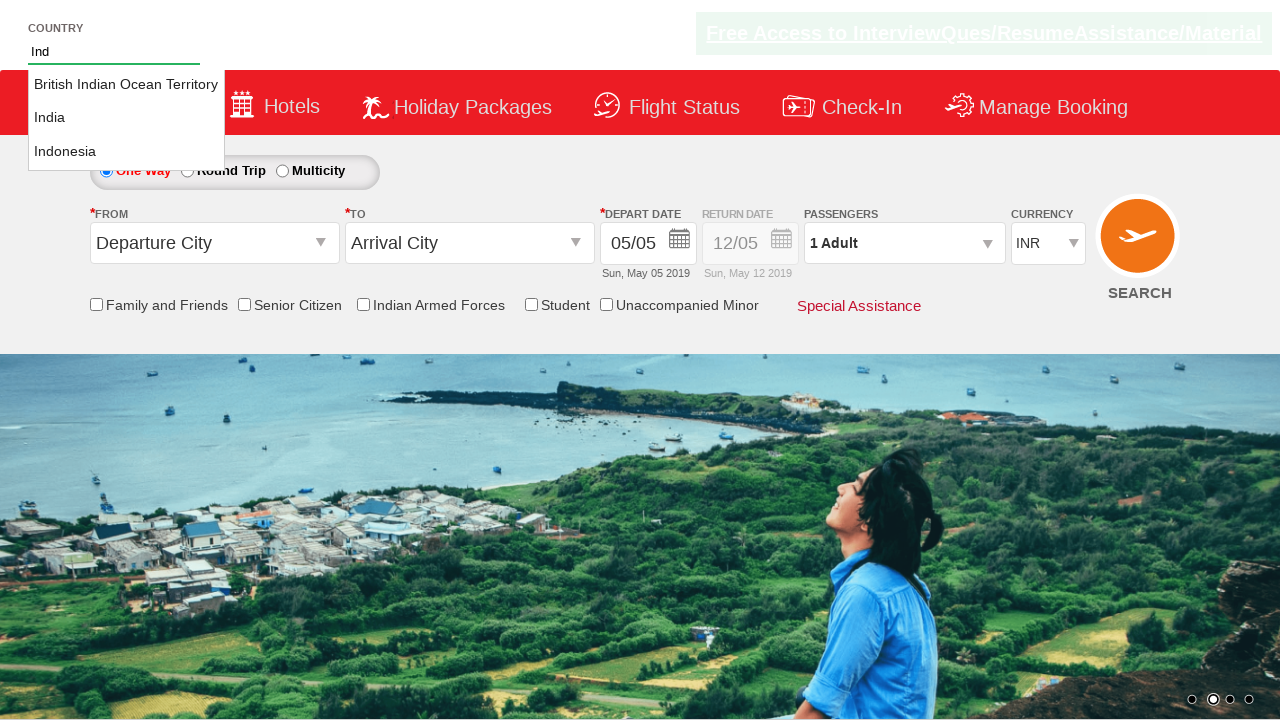

Located all country suggestion elements
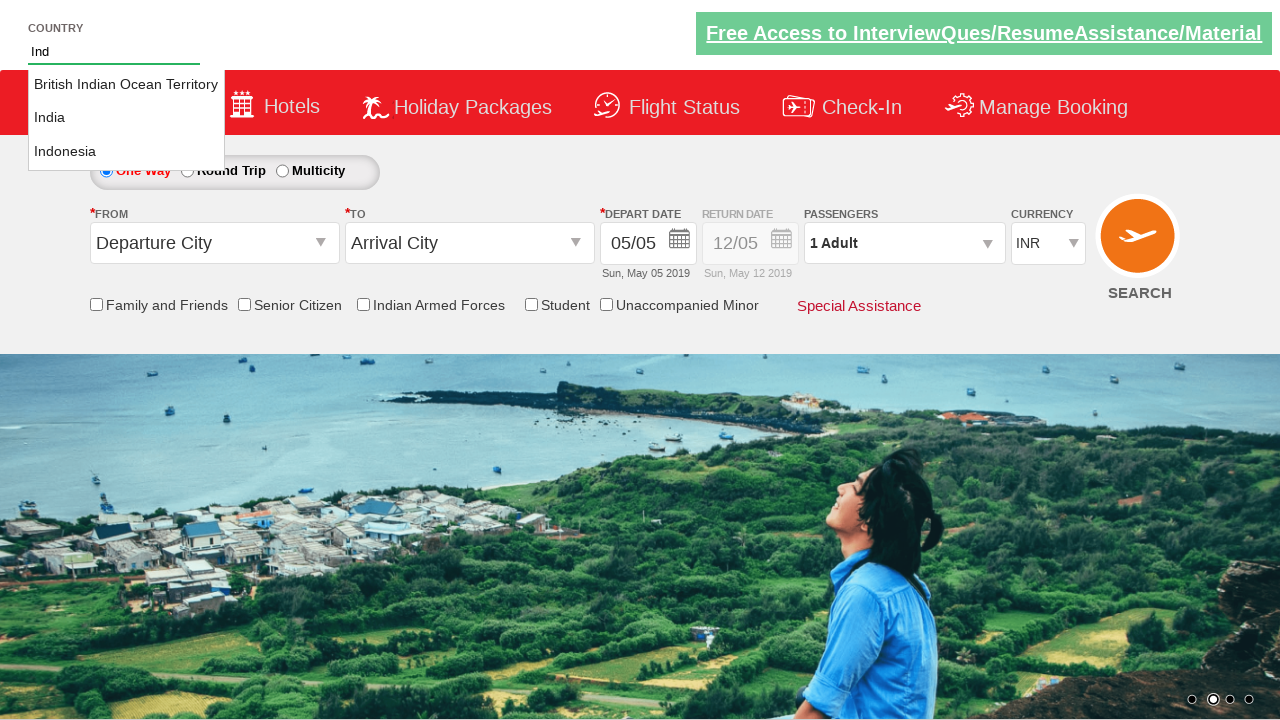

Found 3 country suggestions in dropdown
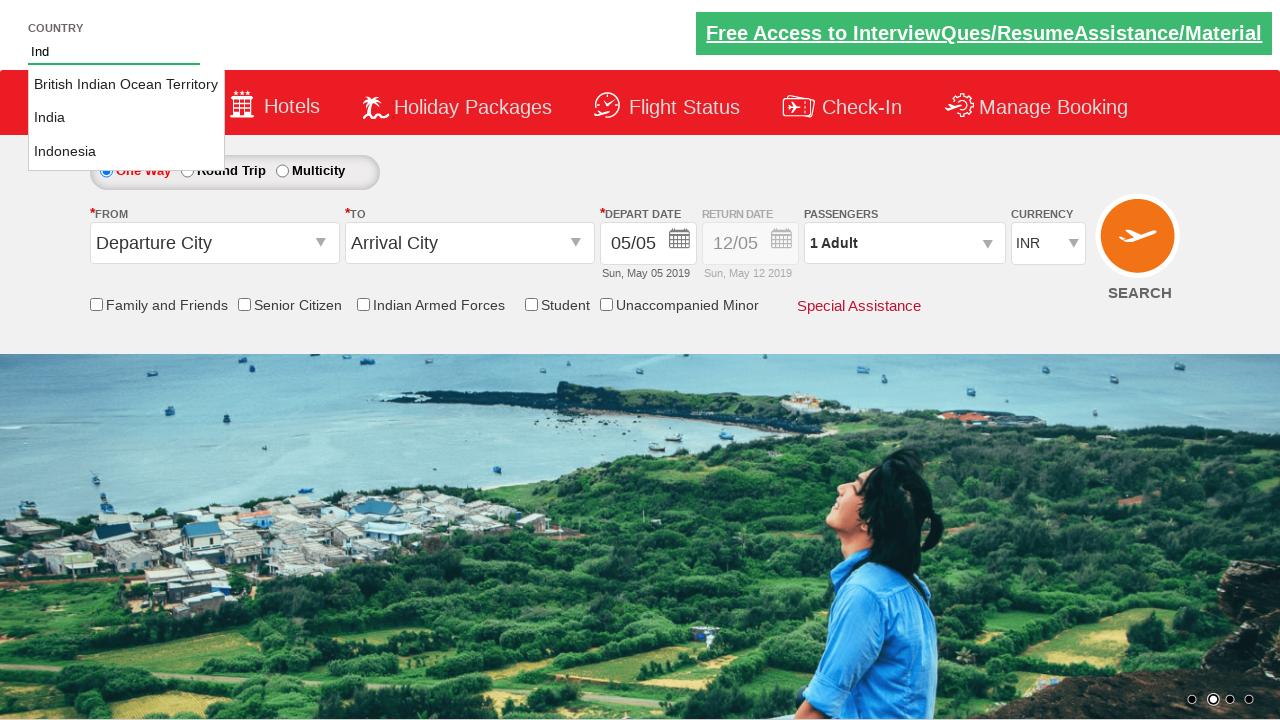

Selected 'India' from the autocomplete suggestions at (126, 118) on li.ui-menu-item a >> nth=1
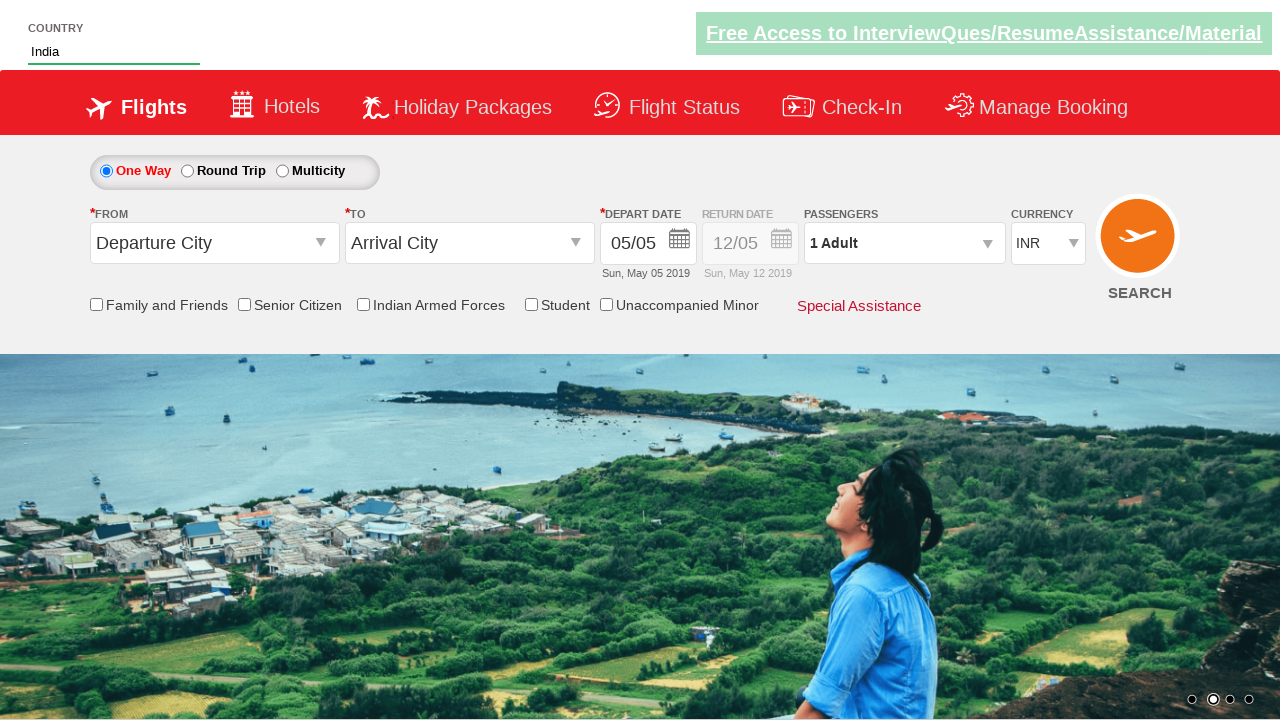

Verified that 'India' was successfully selected in the autosuggest field
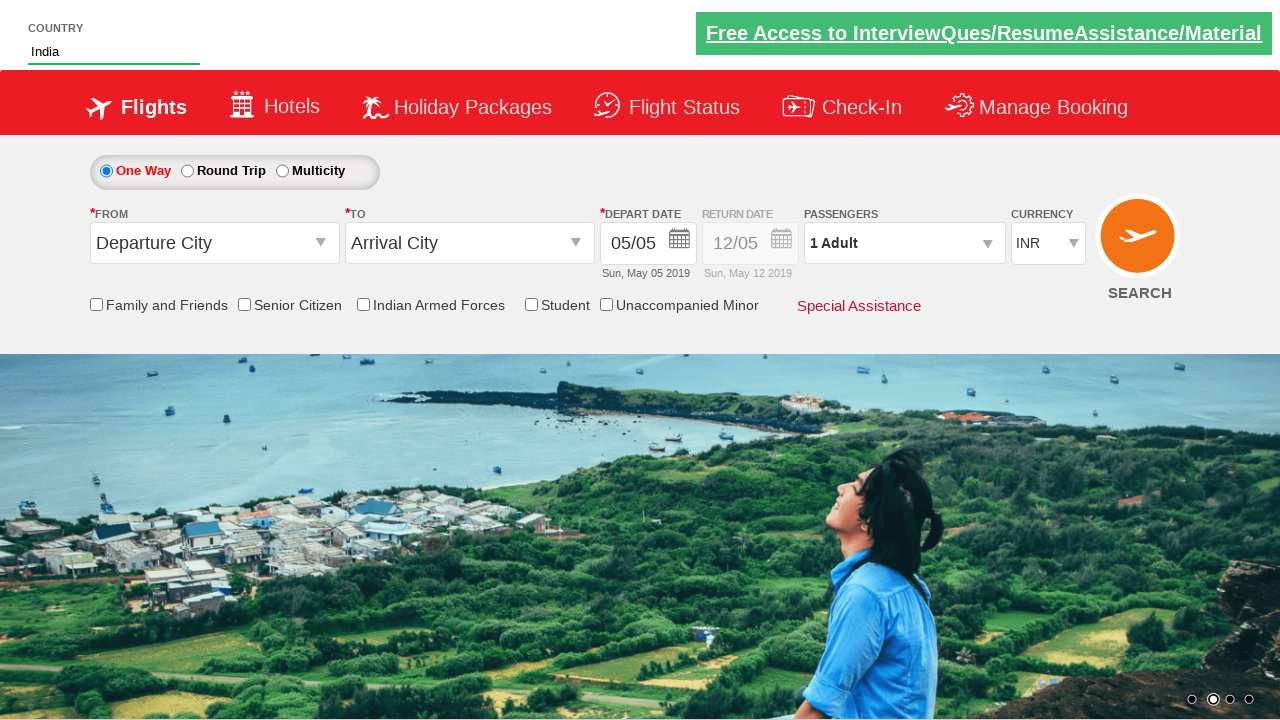

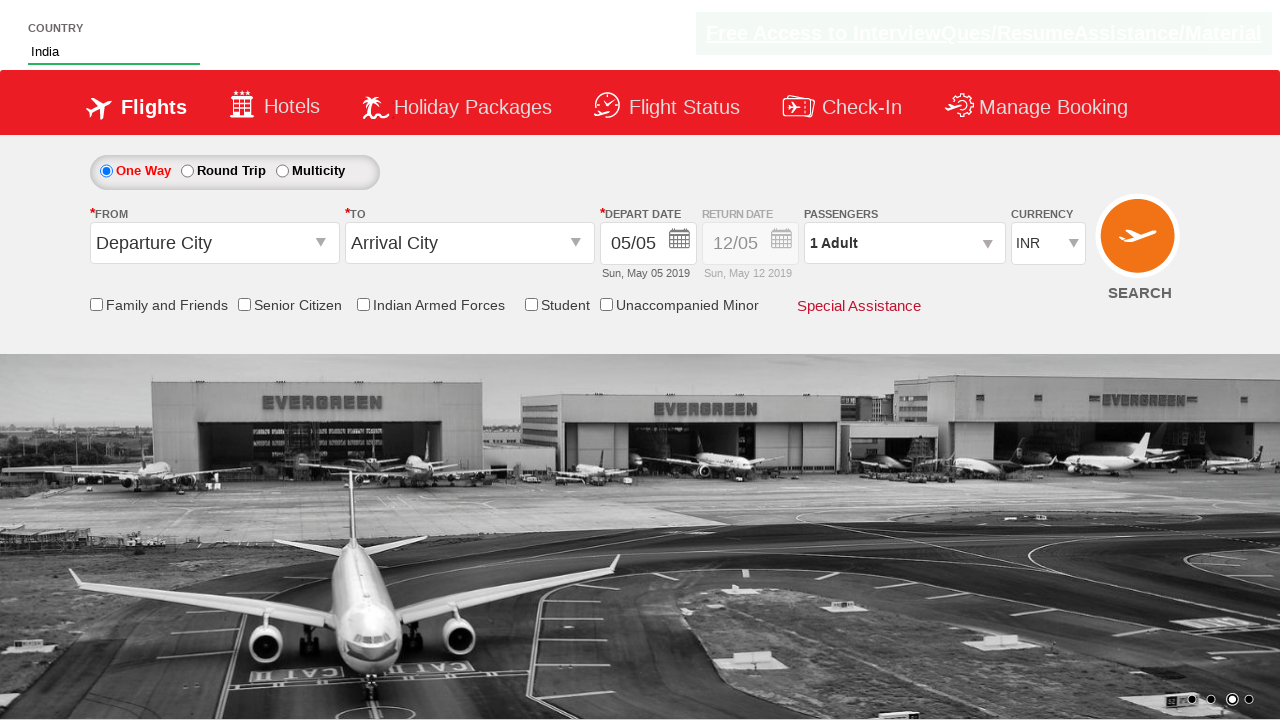